Tests the feedback form by entering name and age, submitting, and verifying the feedback confirmation

Starting URL: https://kristinek.github.io/site/tasks/provide_feedback

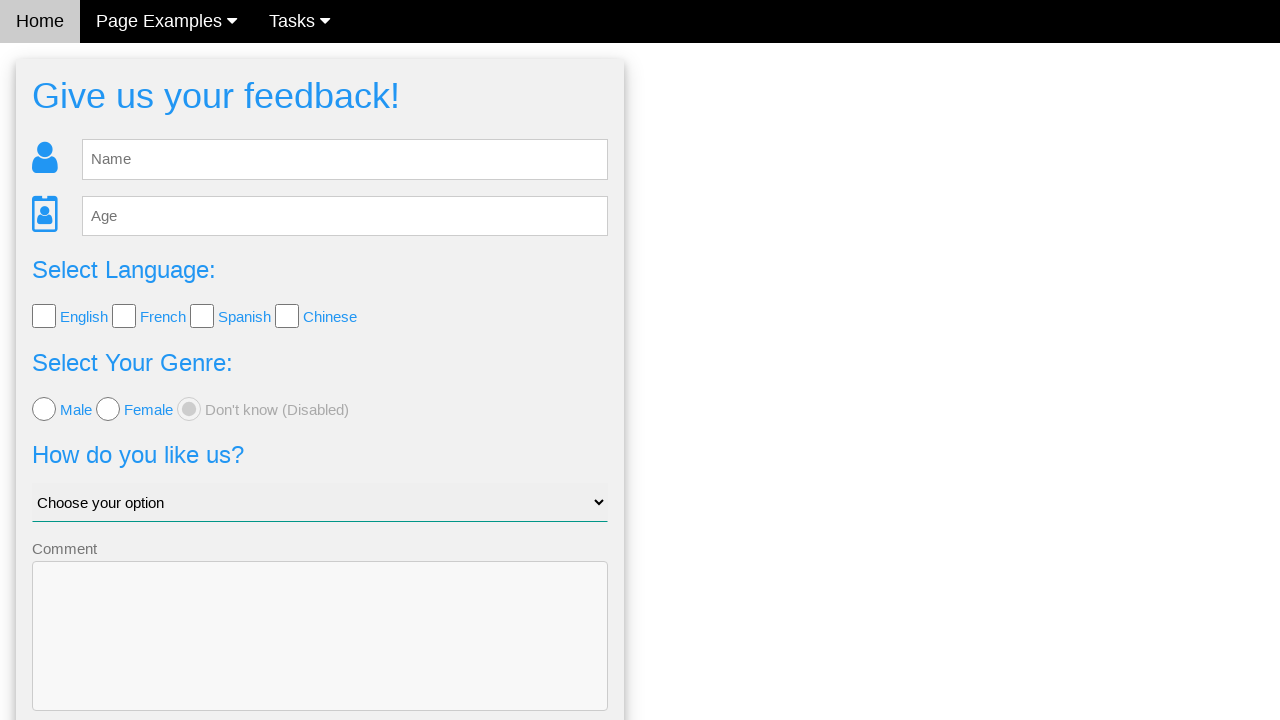

Cleared name field in feedback form on #fb_name
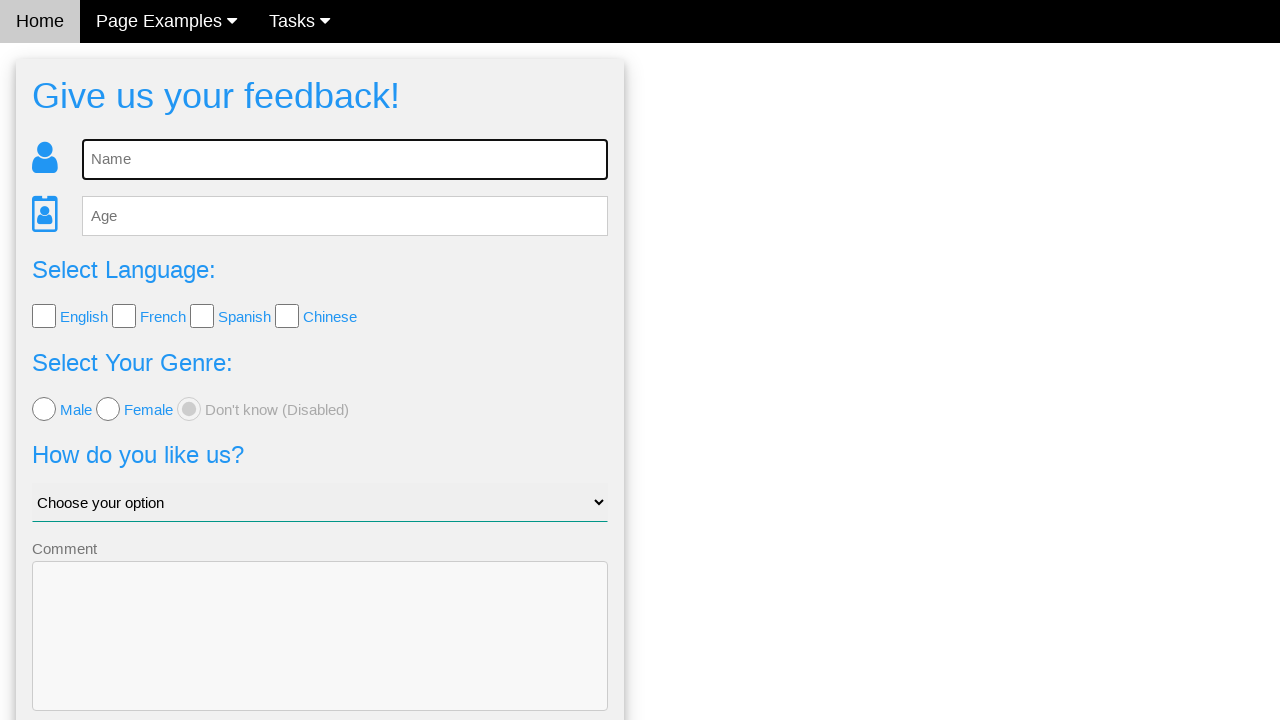

Entered name 'Sarah Miller' in feedback form on #fb_name
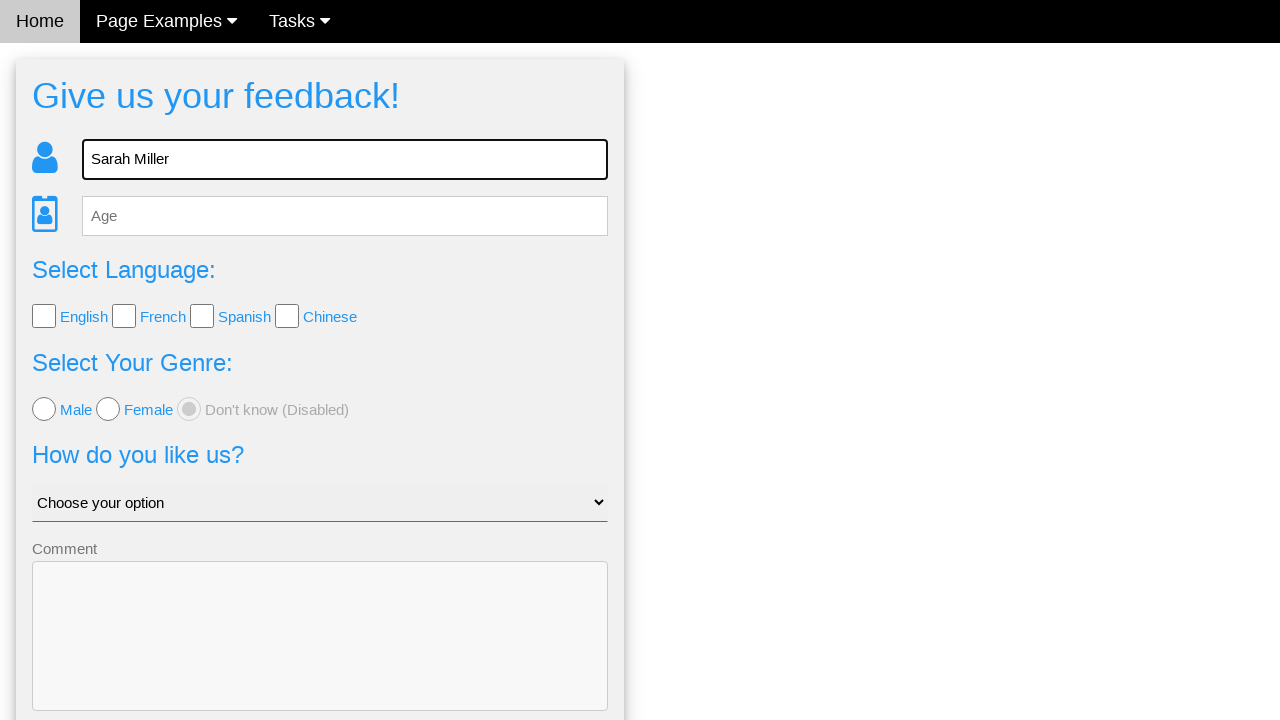

Cleared age field in feedback form on #fb_age
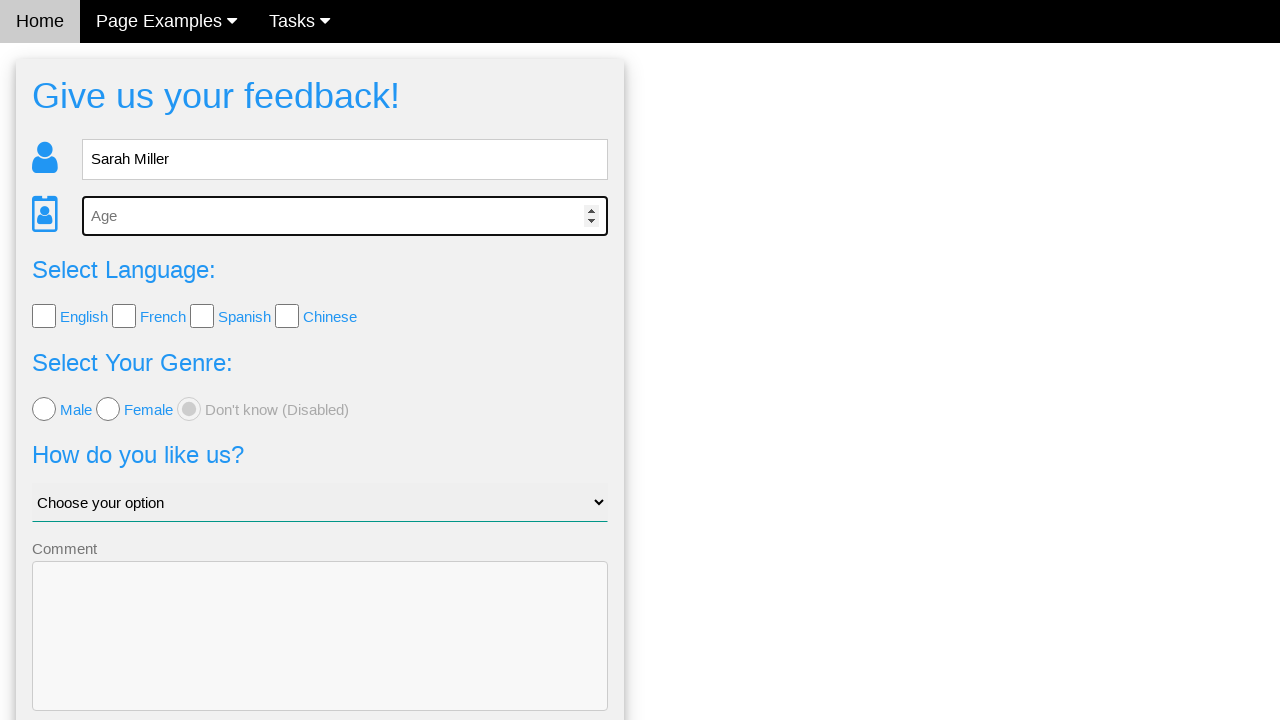

Entered age '32' in feedback form on #fb_age
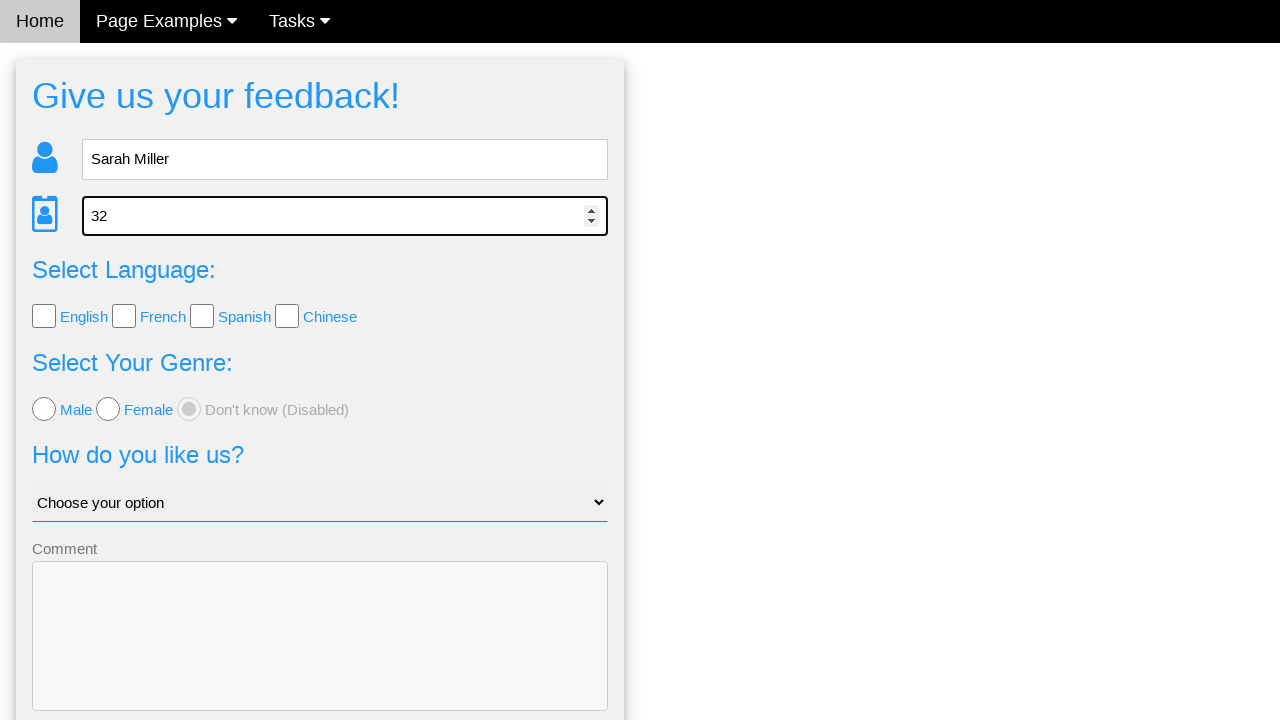

Clicked send feedback button at (320, 656) on .w3-btn-block
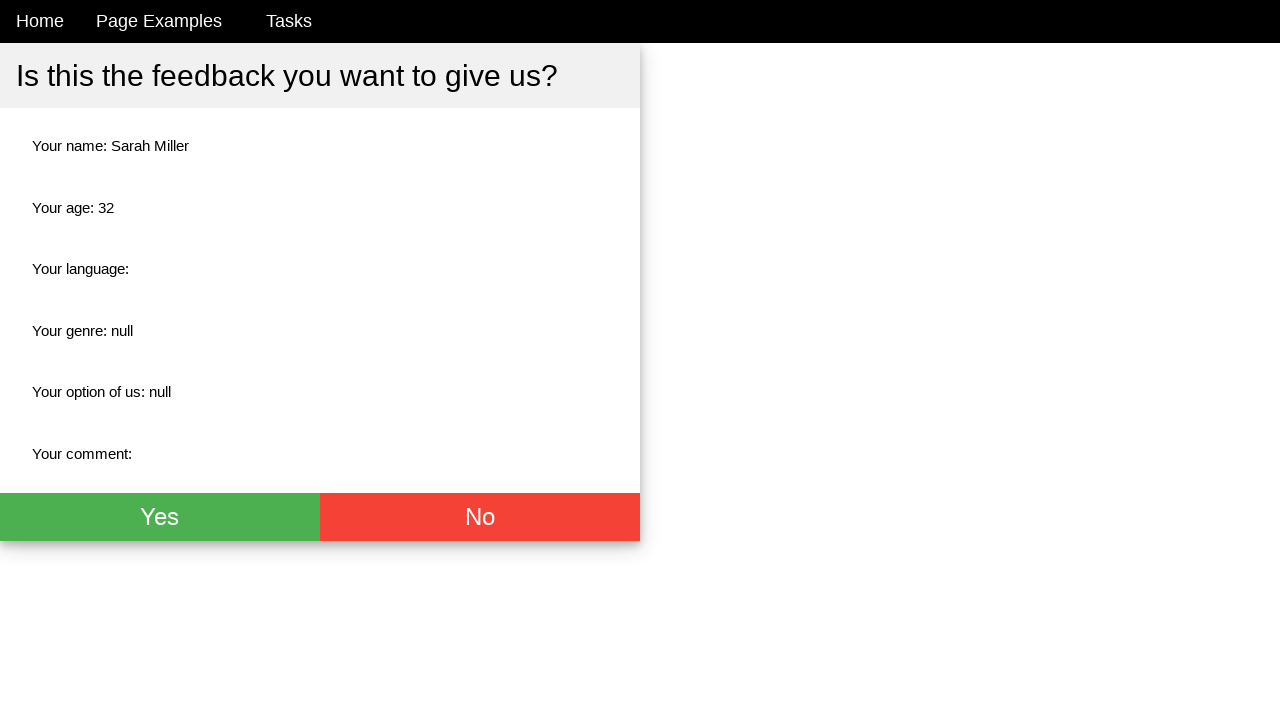

Feedback confirmation page loaded with name field visible
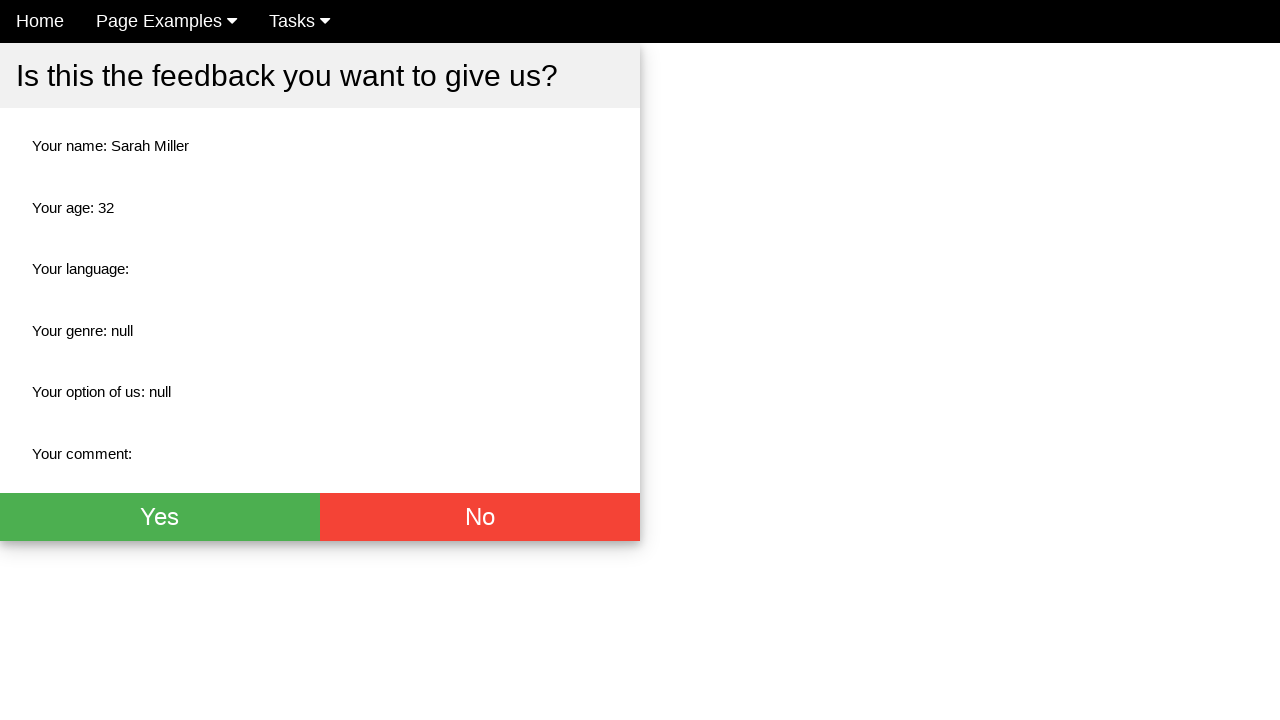

Verified name 'Sarah Miller' appears in feedback confirmation
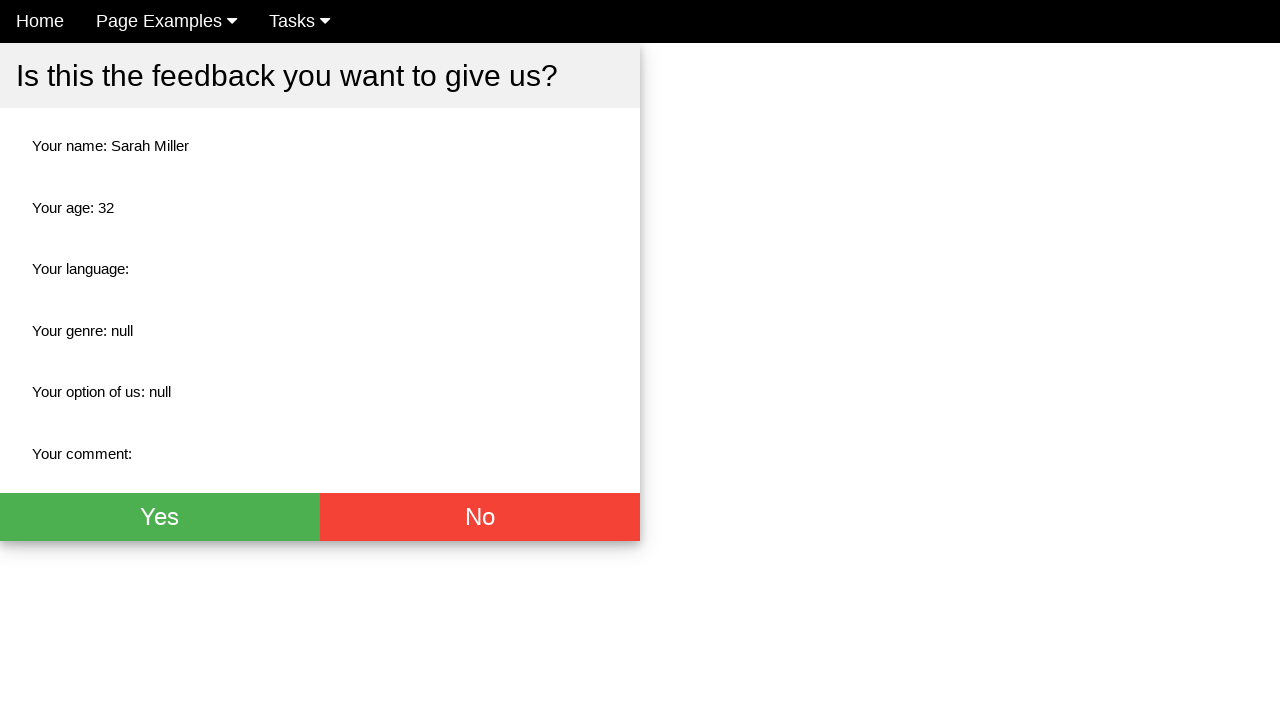

Verified age '32' appears in feedback confirmation
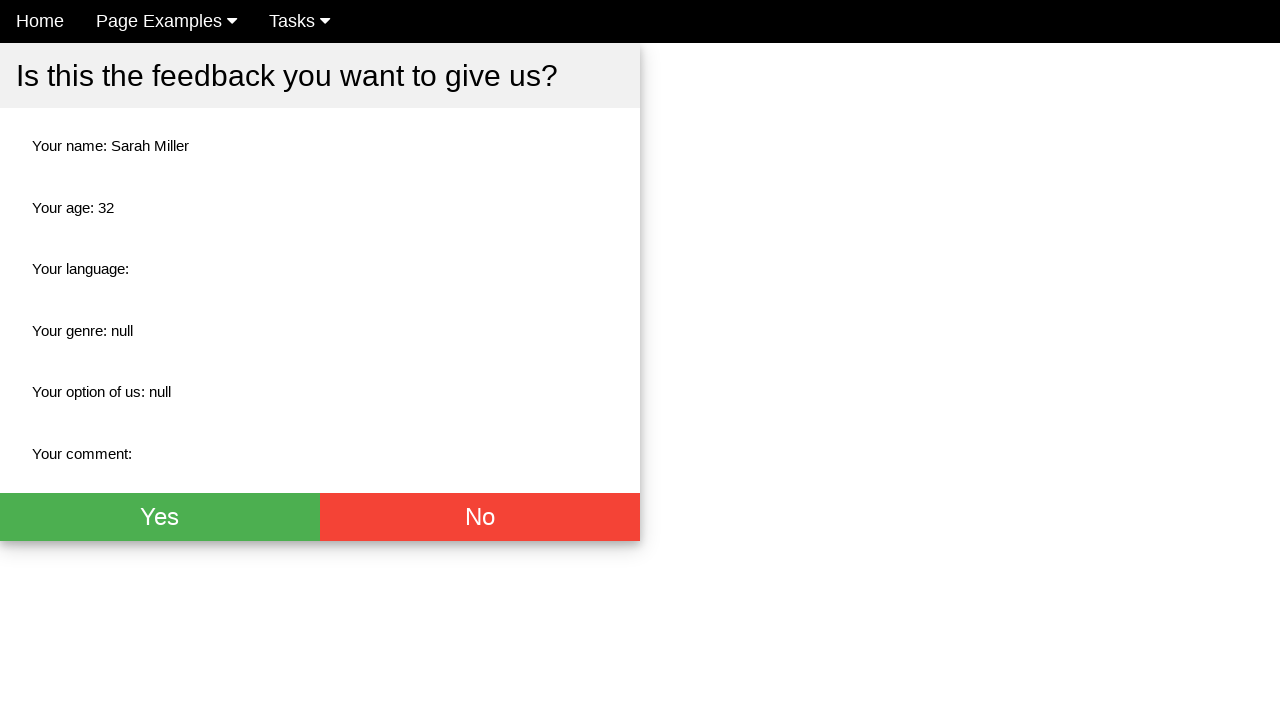

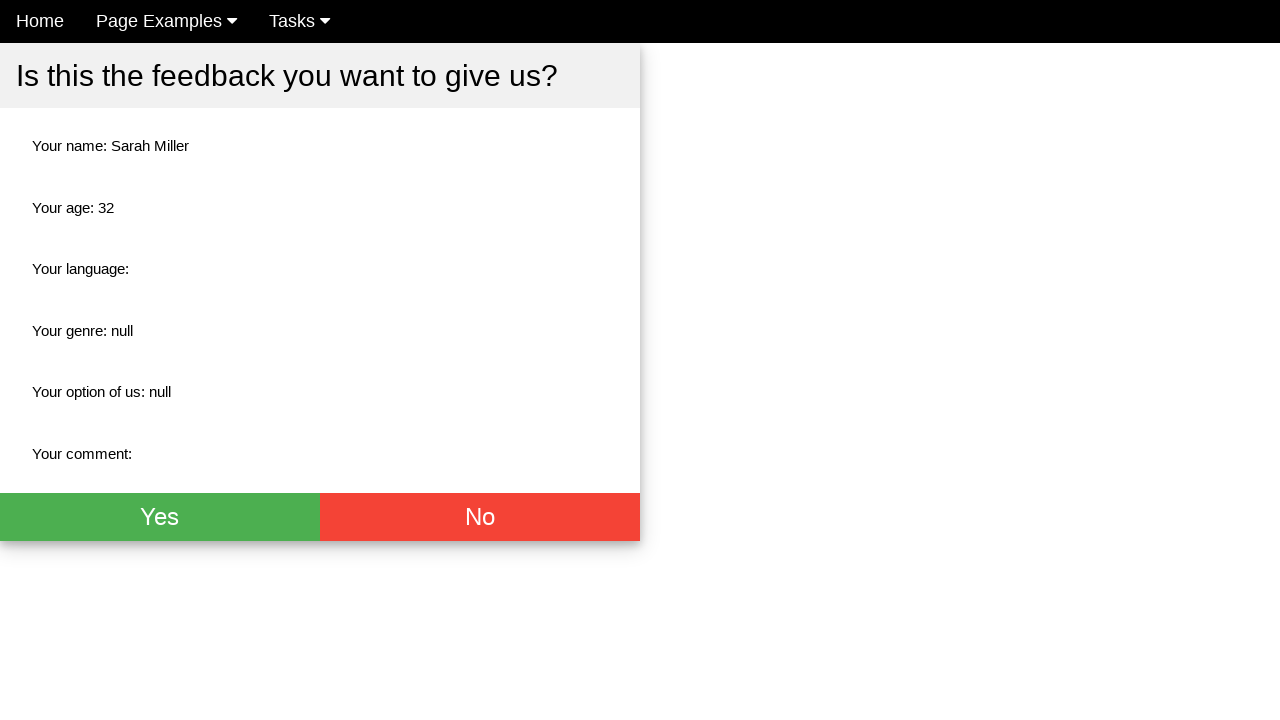